Tests opening the login modal (incomplete test with TODO)

Starting URL: http://speak-ukrainian.eastus2.cloudapp.azure.com/dev/

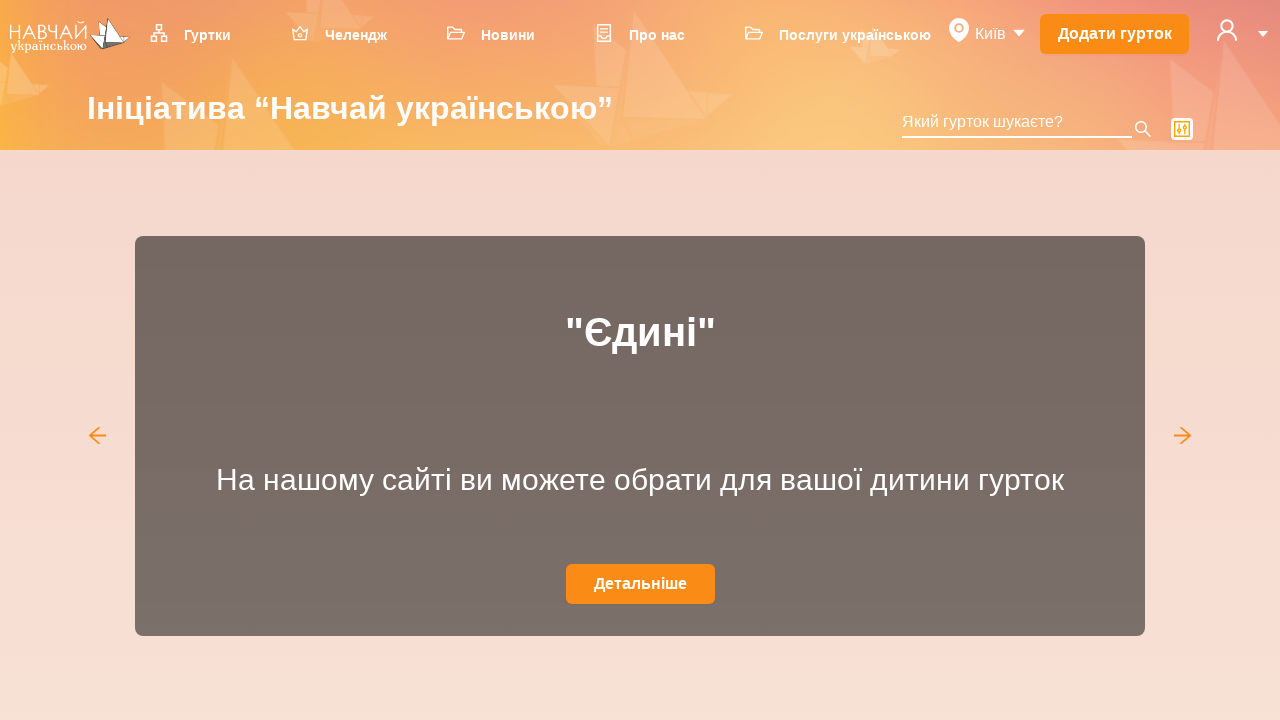

Clicked on user icon to open menu at (1227, 30) on svg[data-icon='user']
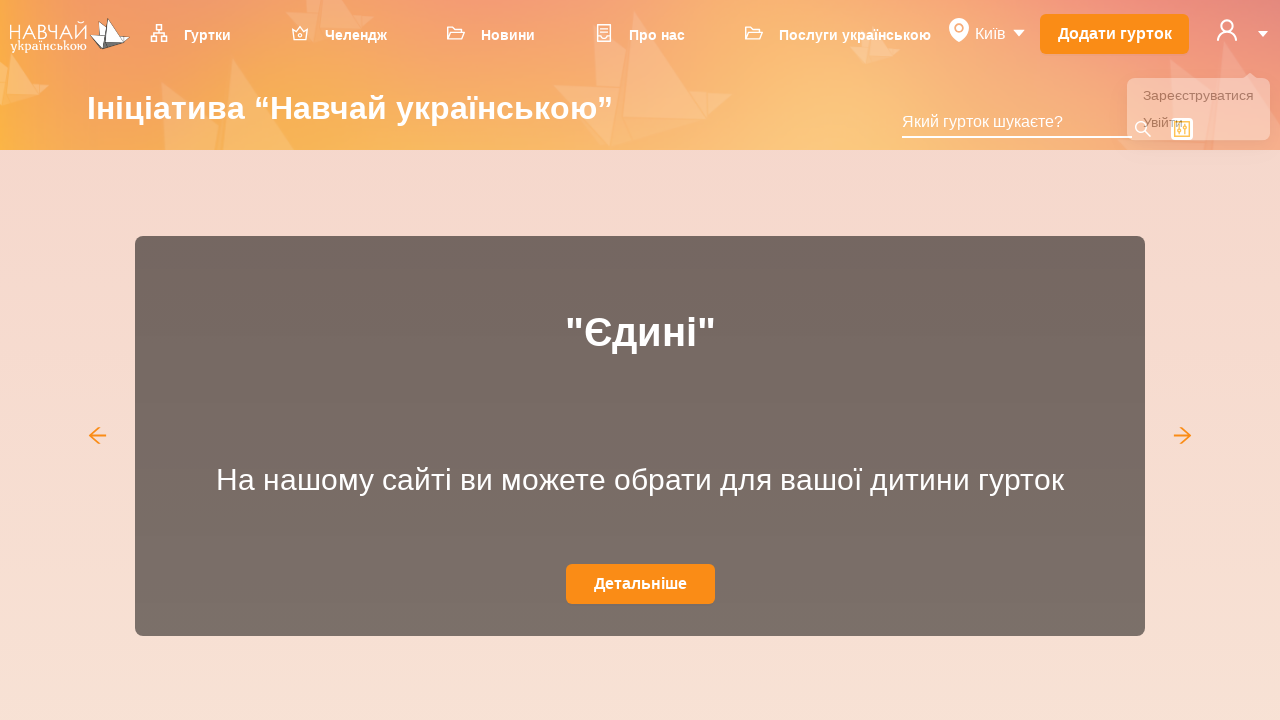

Dropdown menu appeared
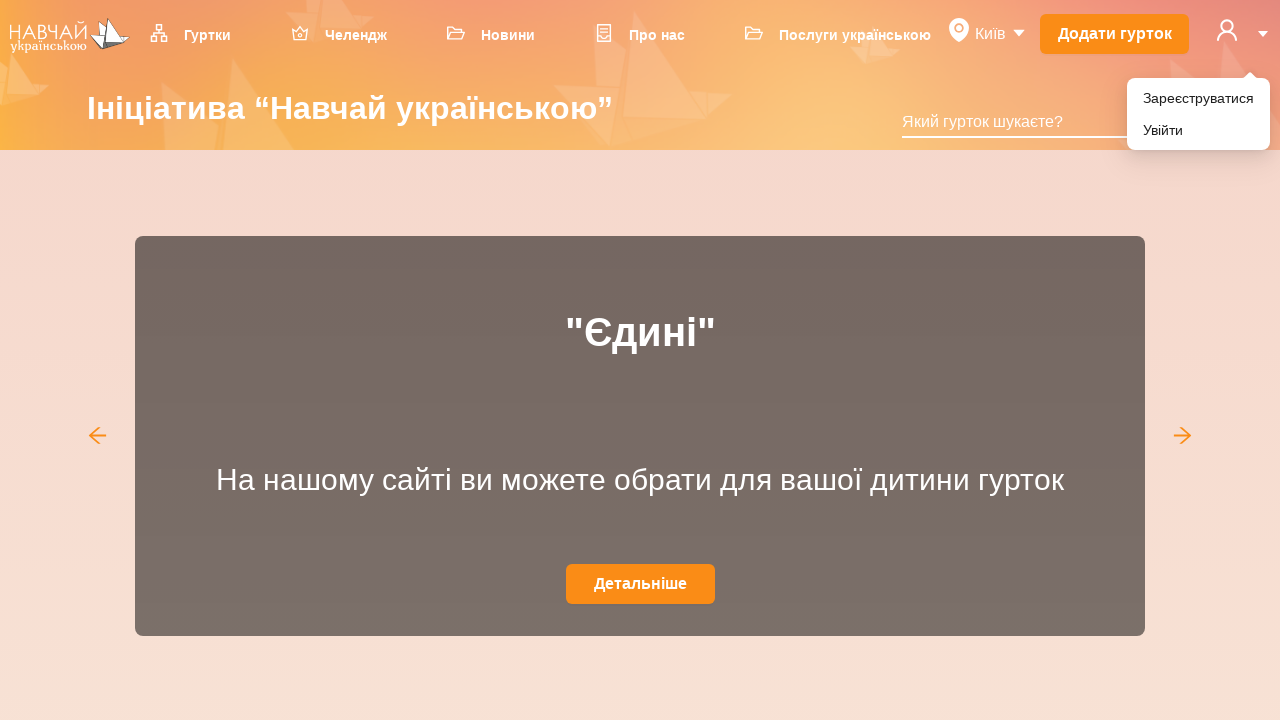

Clicked on 'Увійти' (Login) menu item to open login modal at (1198, 130) on li[role='menuitem'] div:has-text('Увійти')
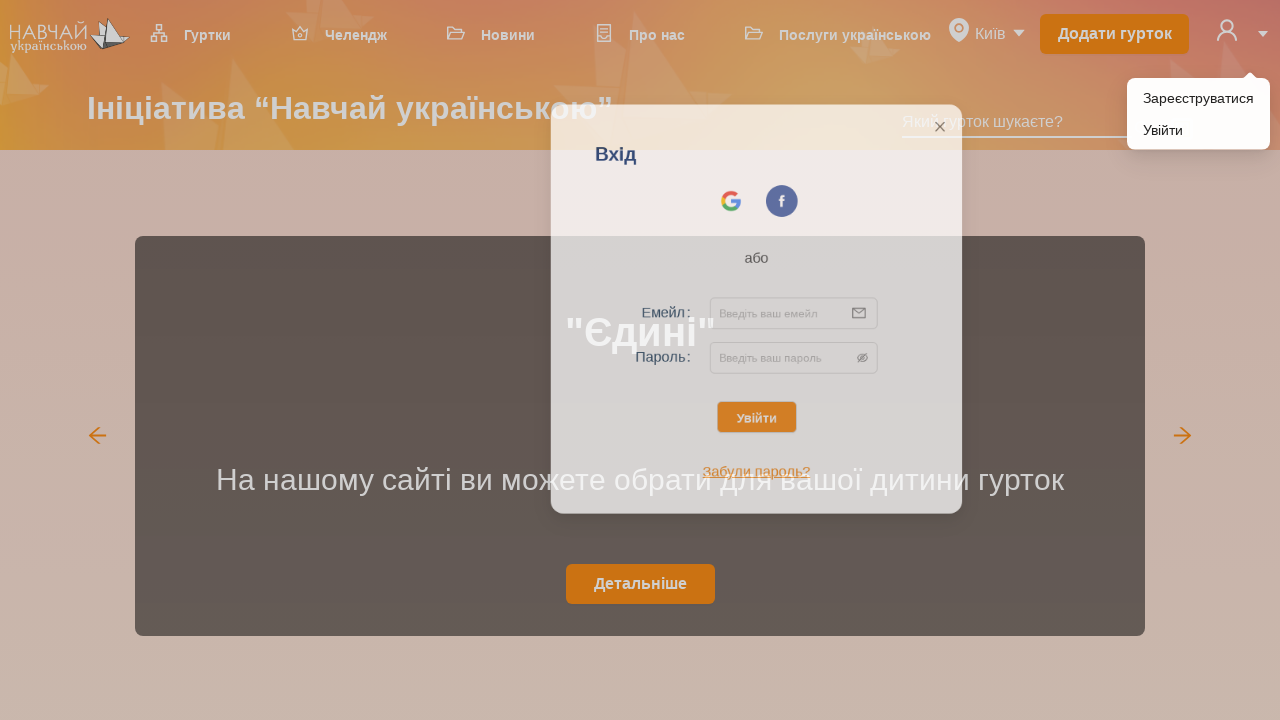

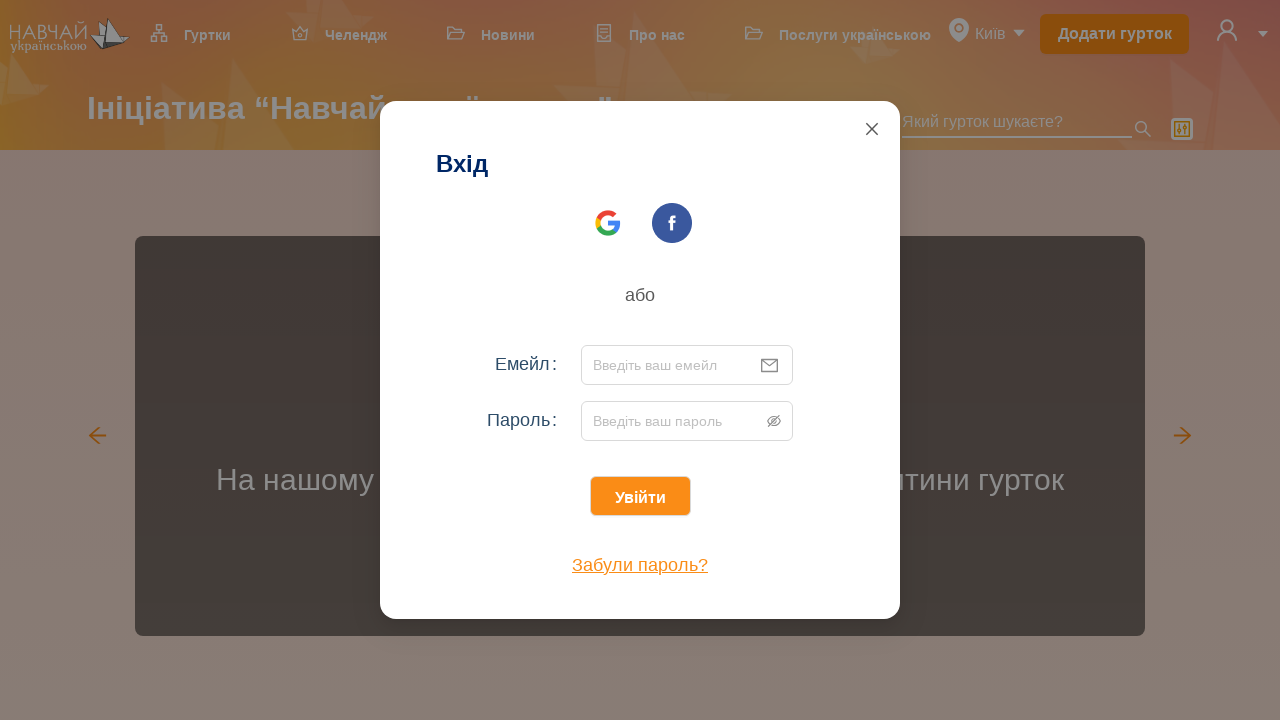